Tests Zalora search functionality by navigating to a shoe search results page, simulating human-like mouse movements and scrolling behavior, and verifying that search results are displayed.

Starting URL: https://www.zalora.com.ph/search?q=shoes

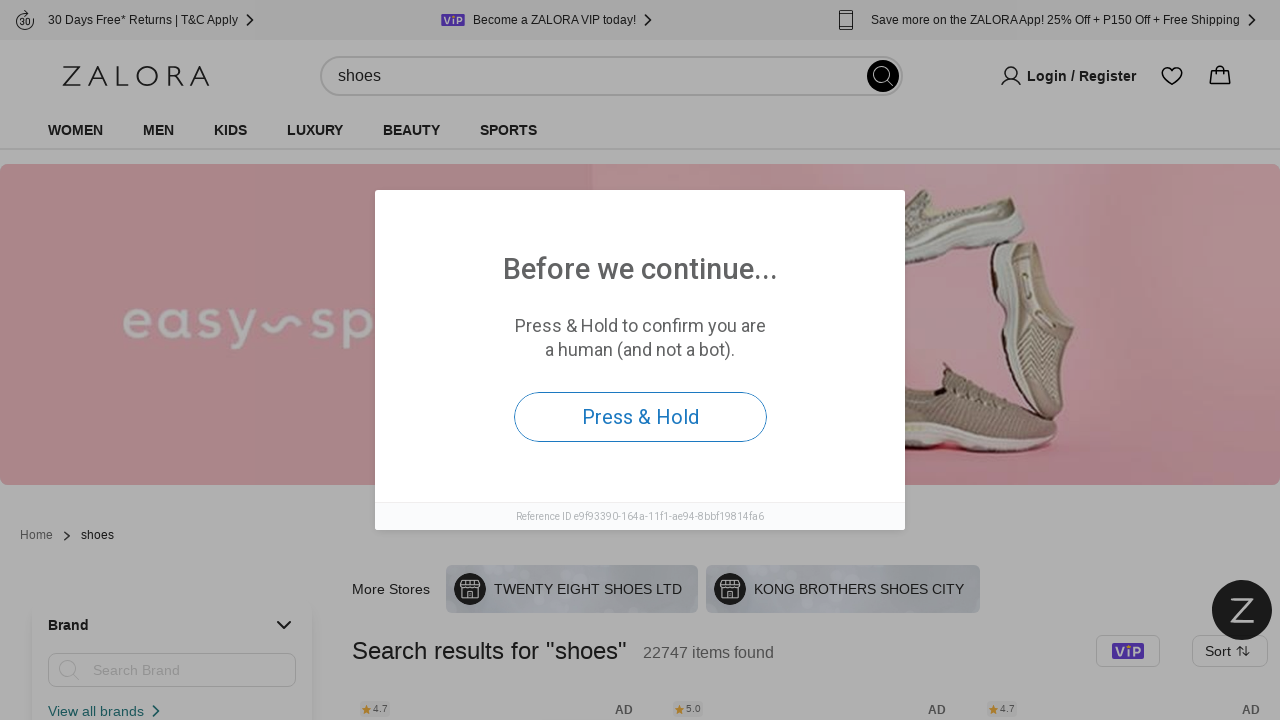

Page fully loaded
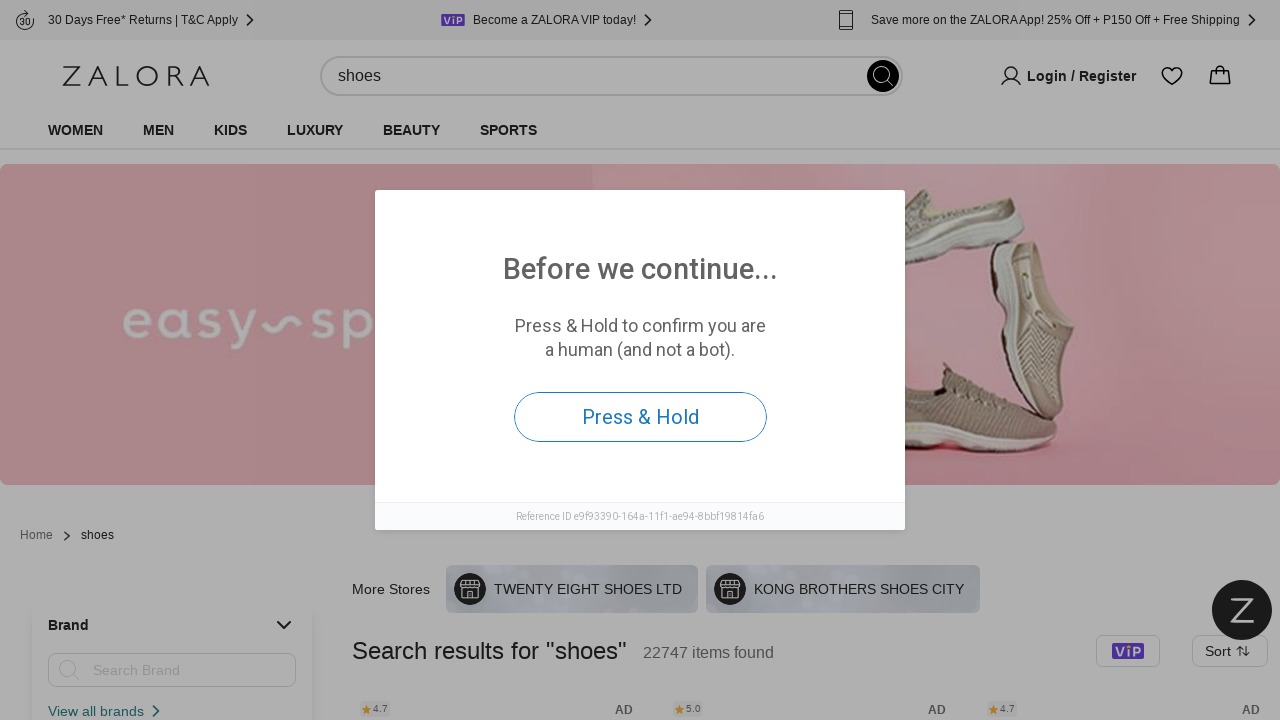

Simulated human-like mouse movement 1 of 3 at (313, 146)
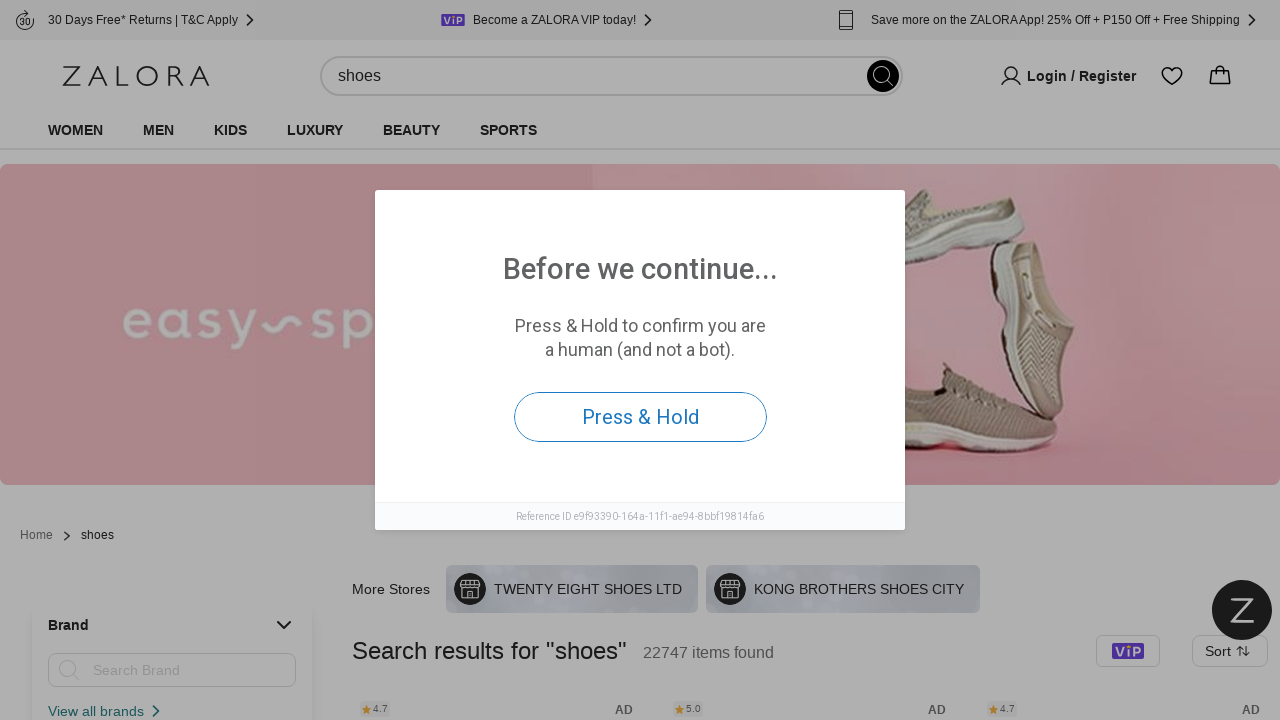

Random pause after mouse movement 1
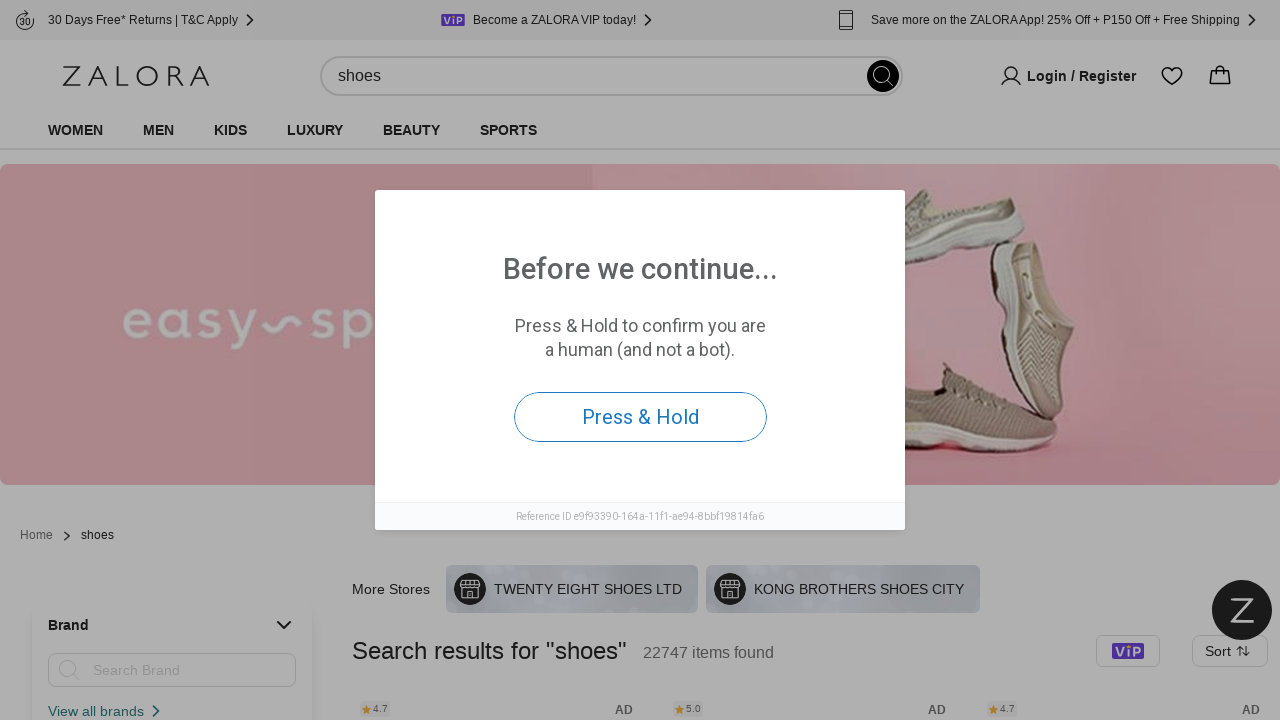

Simulated human-like mouse movement 2 of 3 at (362, 242)
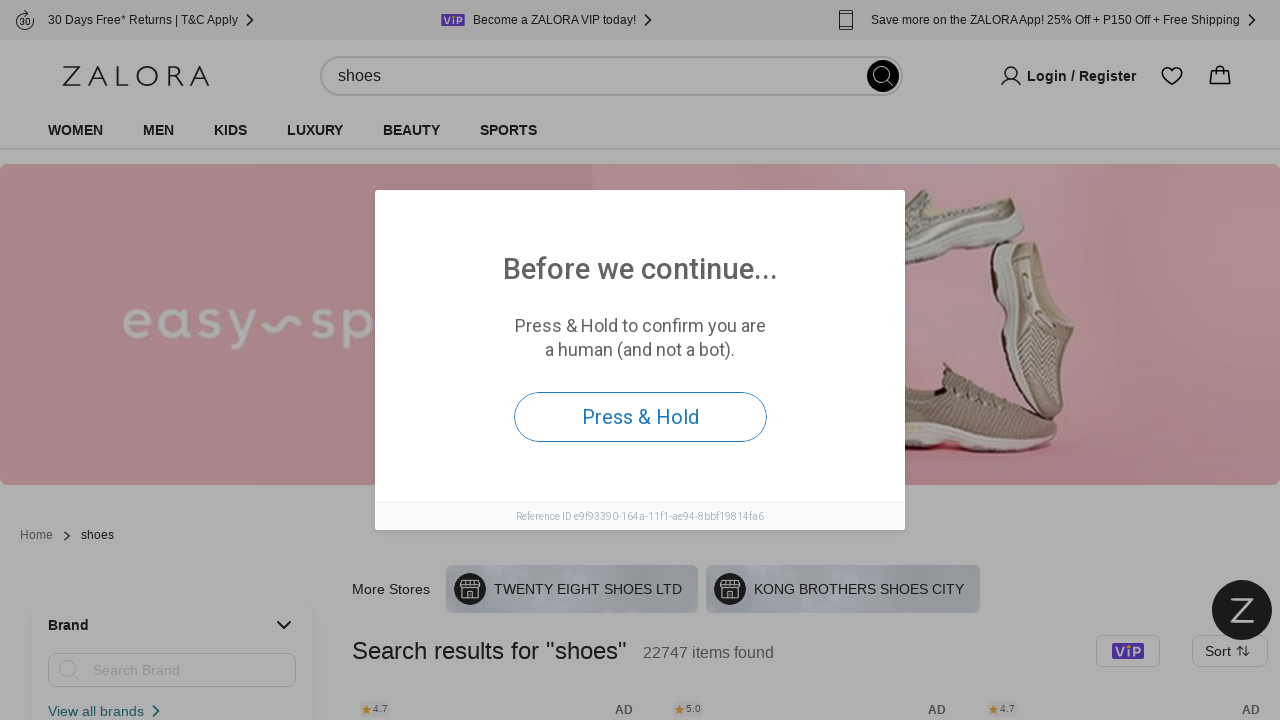

Random pause after mouse movement 2
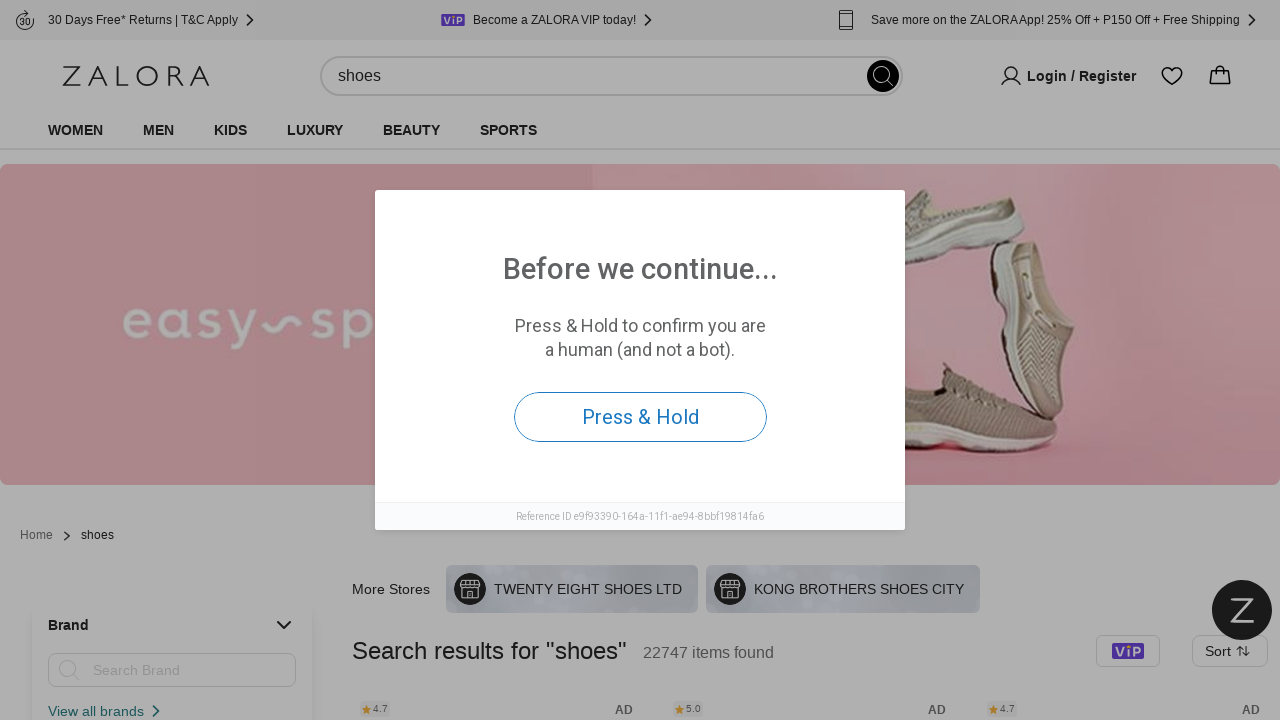

Simulated human-like mouse movement 3 of 3 at (450, 211)
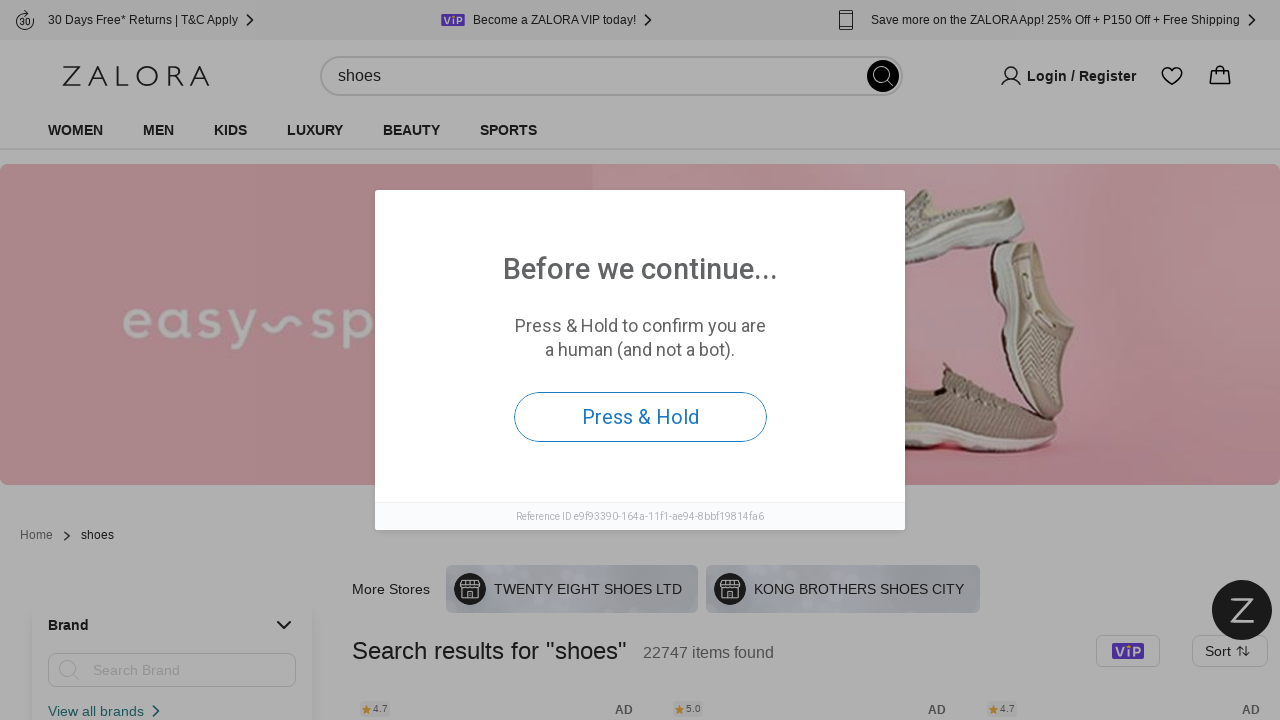

Random pause after mouse movement 3
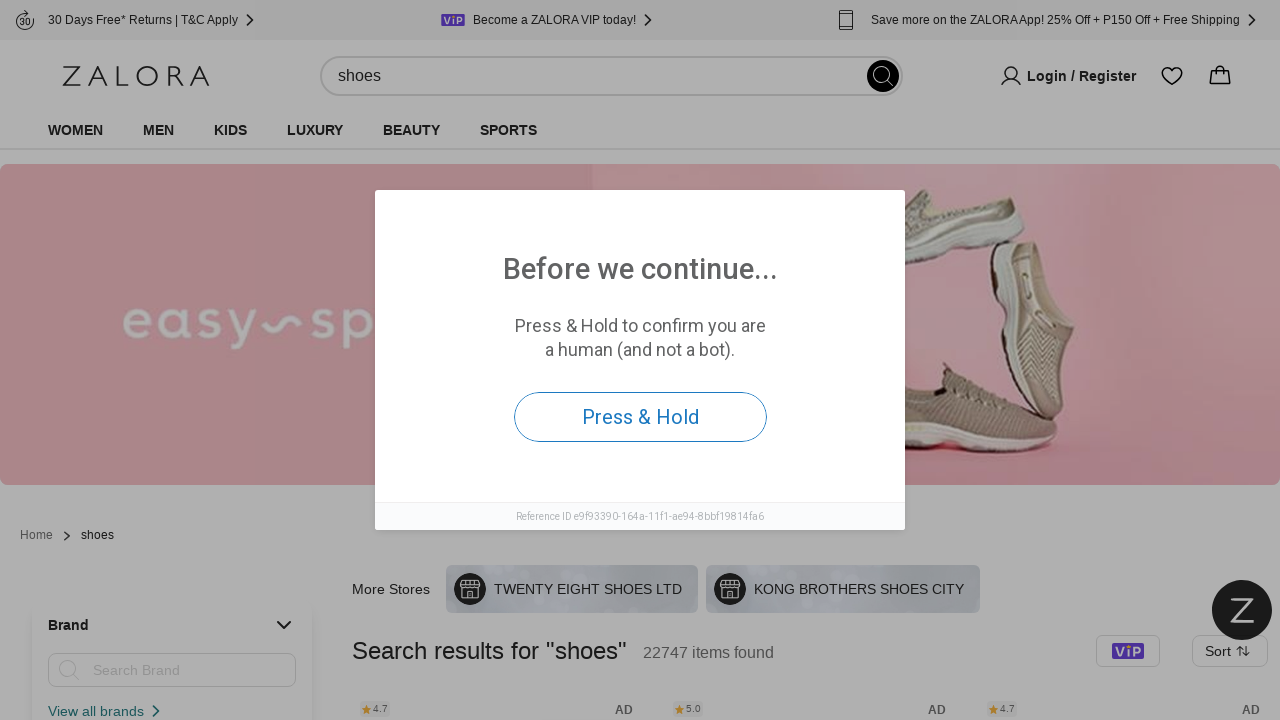

Scrolled down page to simulate human browsing behavior
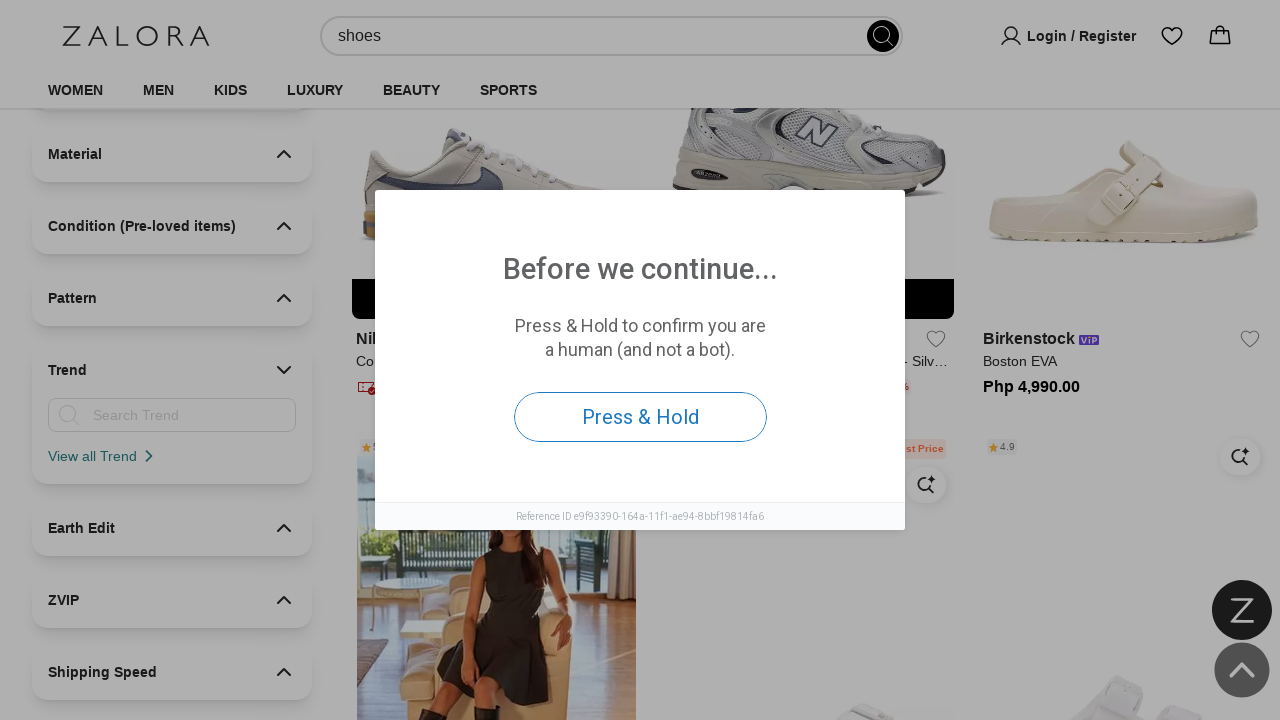

Waited for content to load after scrolling
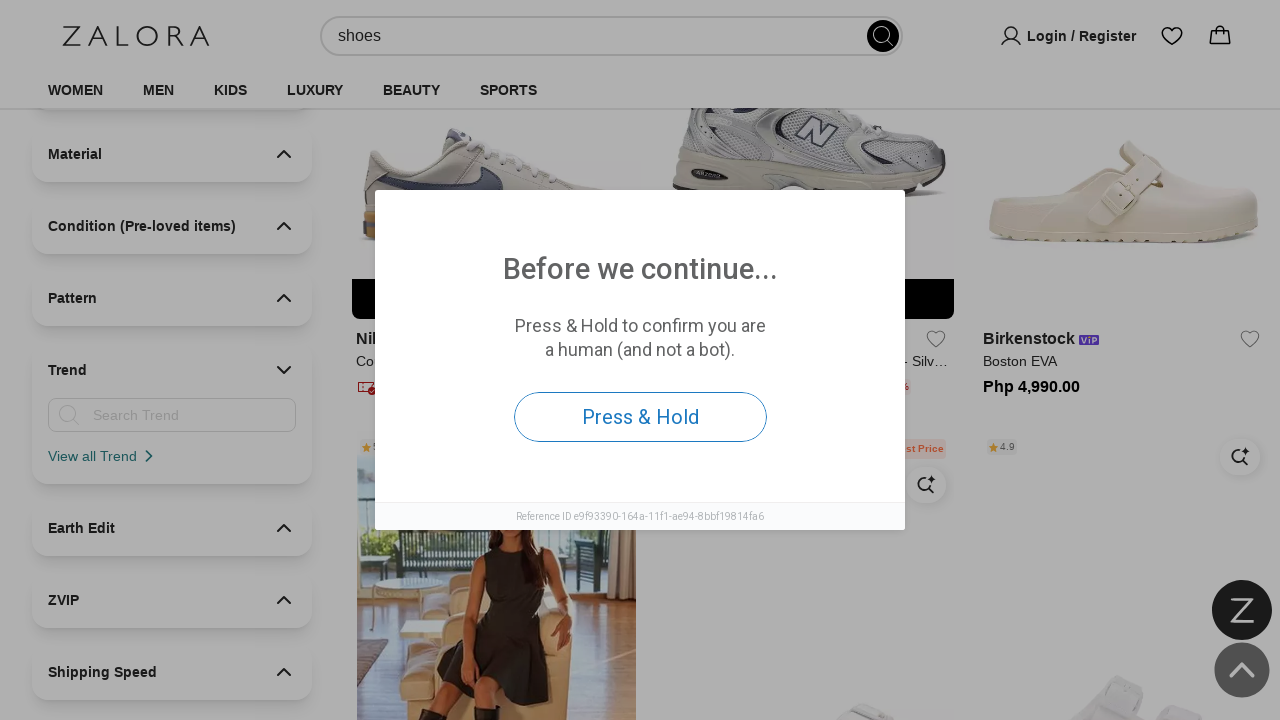

Verified that shoe search results are displayed with product links
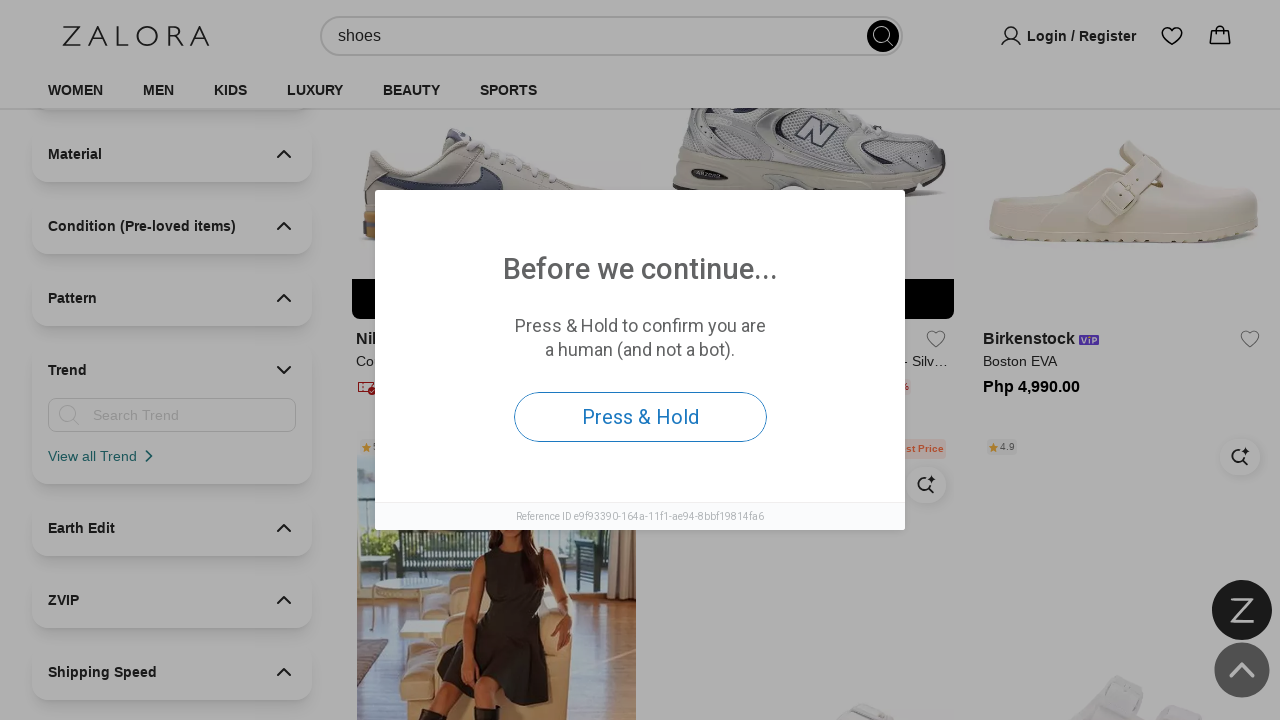

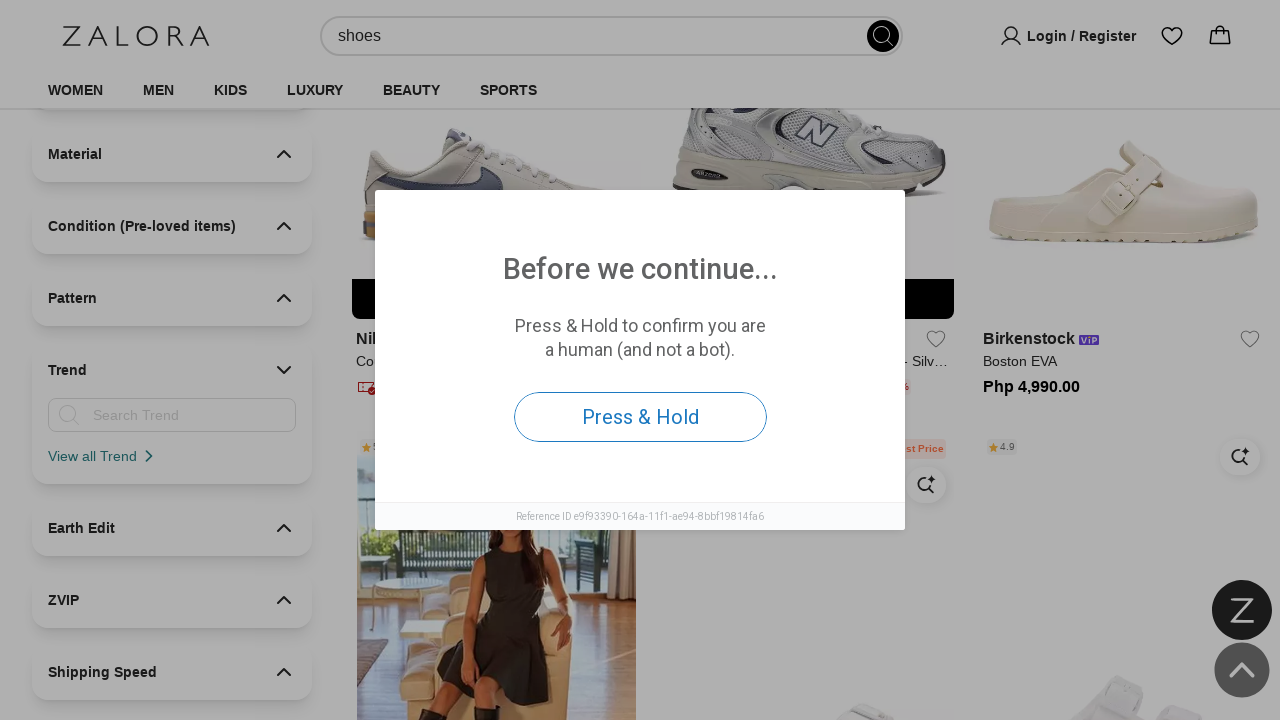